Navigates to W3Schools Java data types page and verifies that the data types table is displayed and contains the expected structure with rows and columns.

Starting URL: https://www.w3schools.com/java/java_data_types.asp

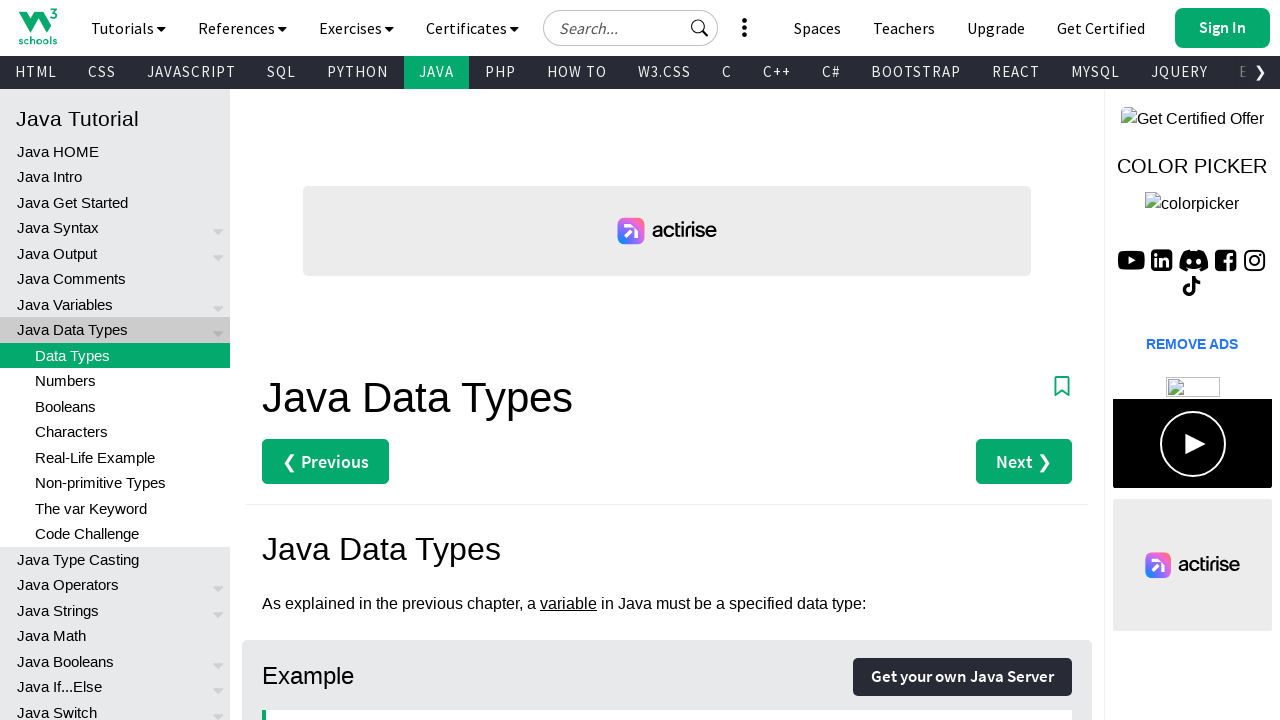

Navigated to W3Schools Java data types page
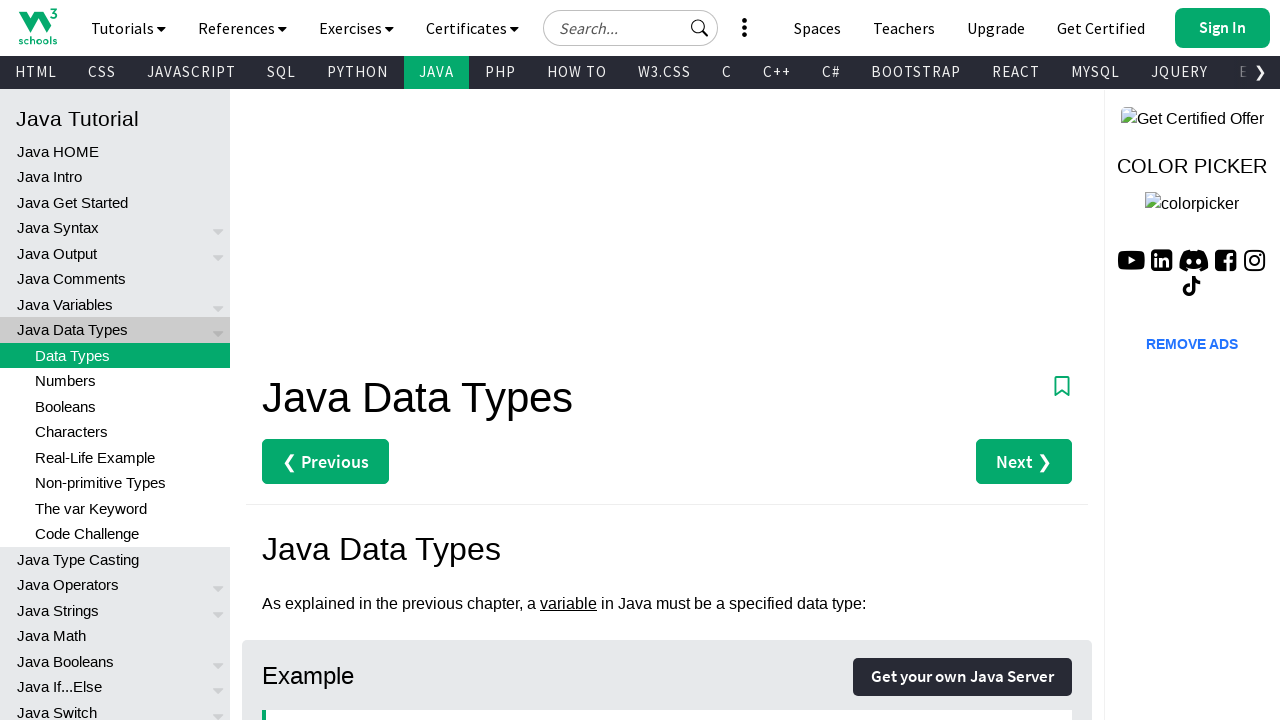

Data types table is visible
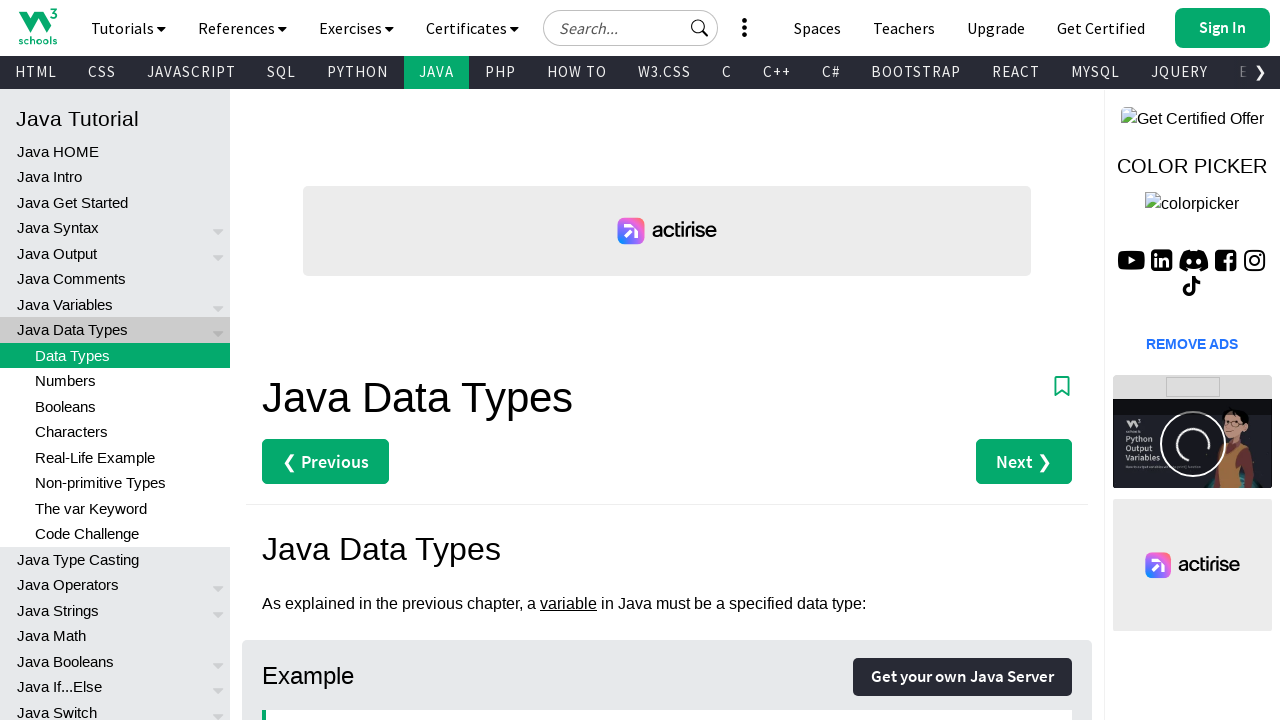

Counted 9 rows in the data types table
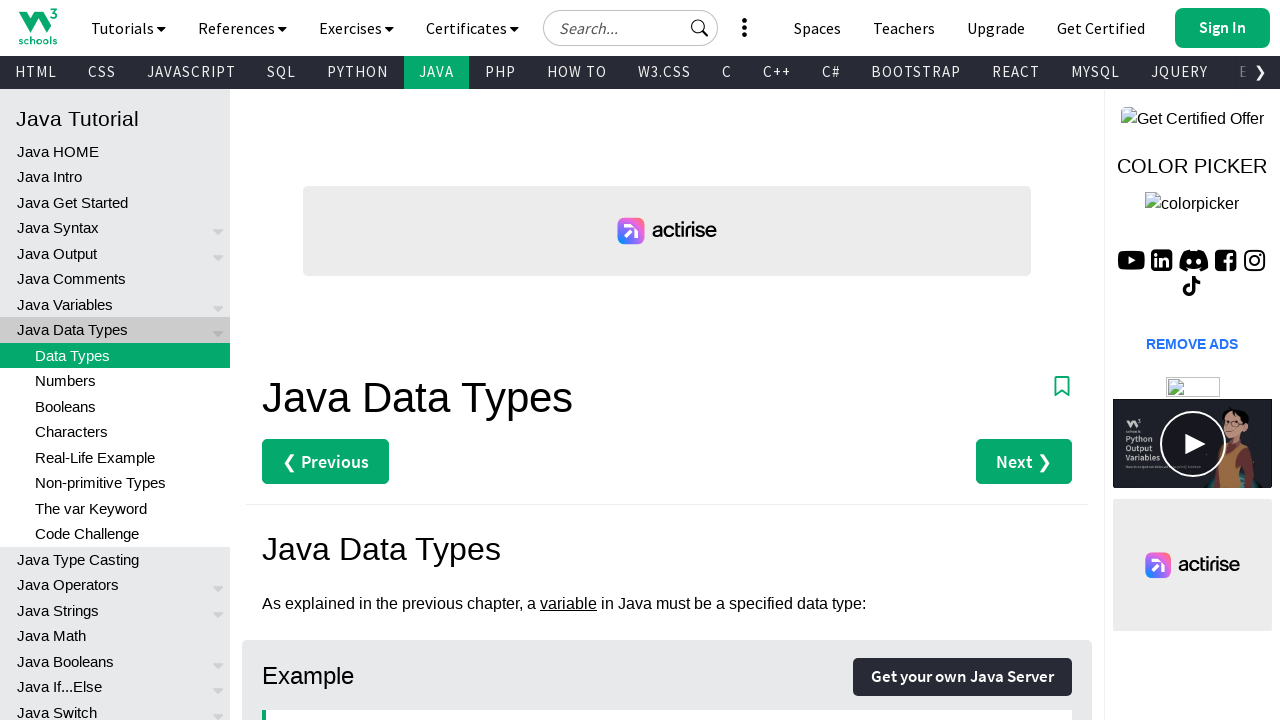

Verified table has more than just header row
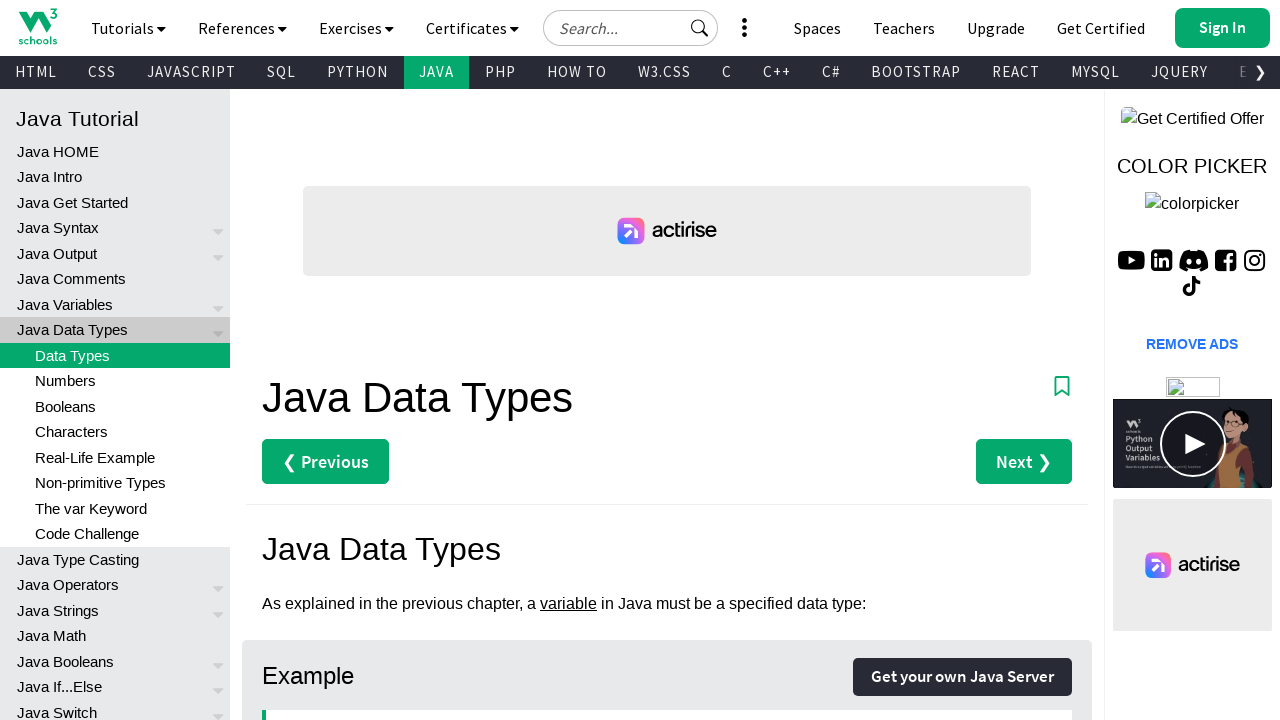

Counted 2 cells in first data row
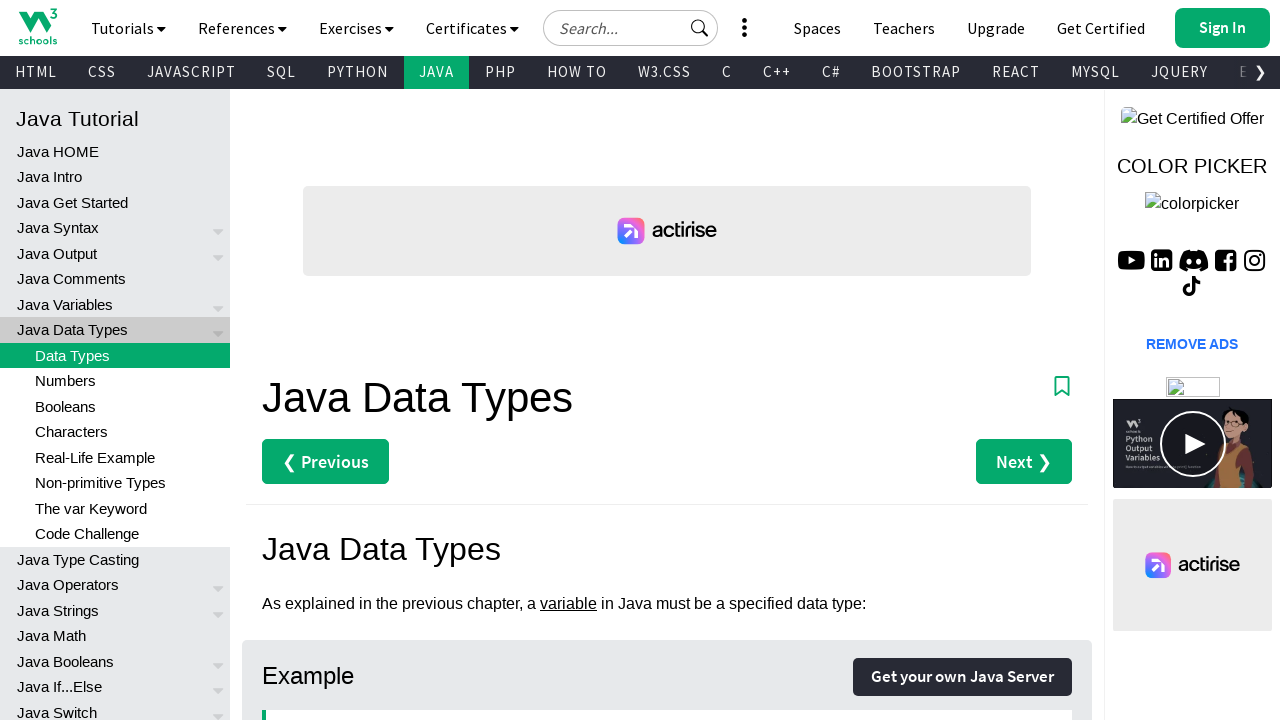

Verified first data row contains cells
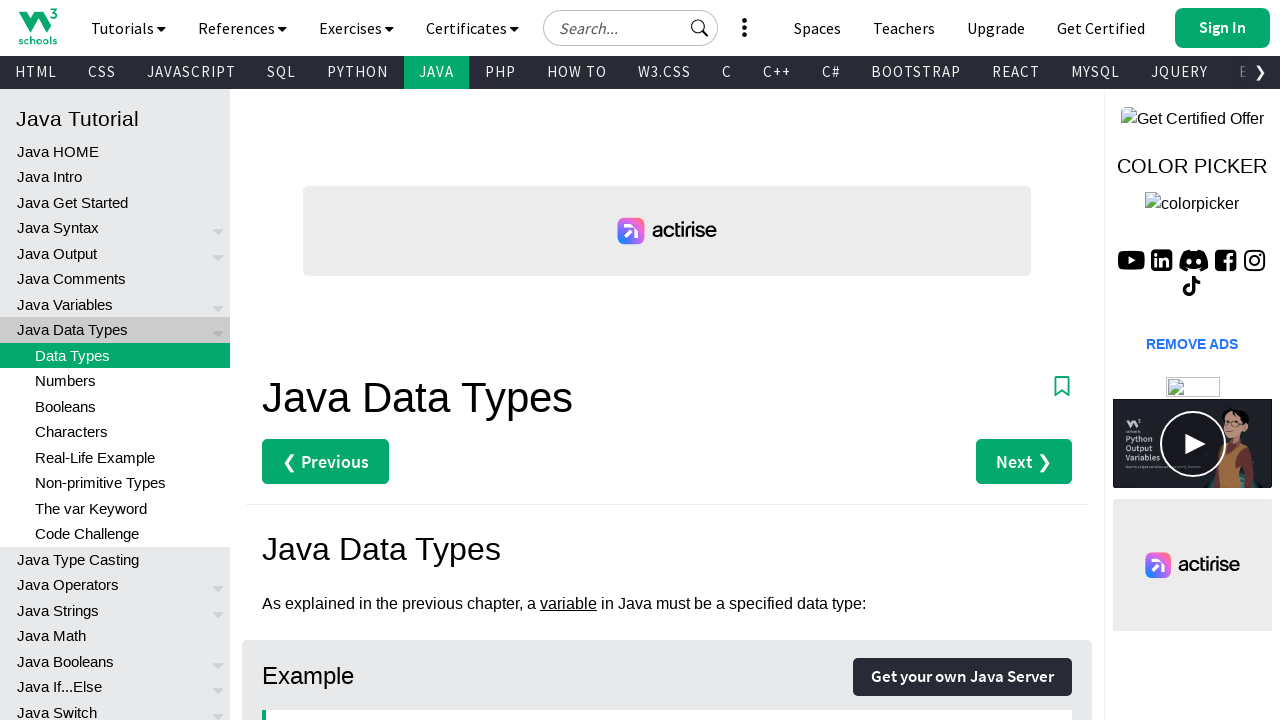

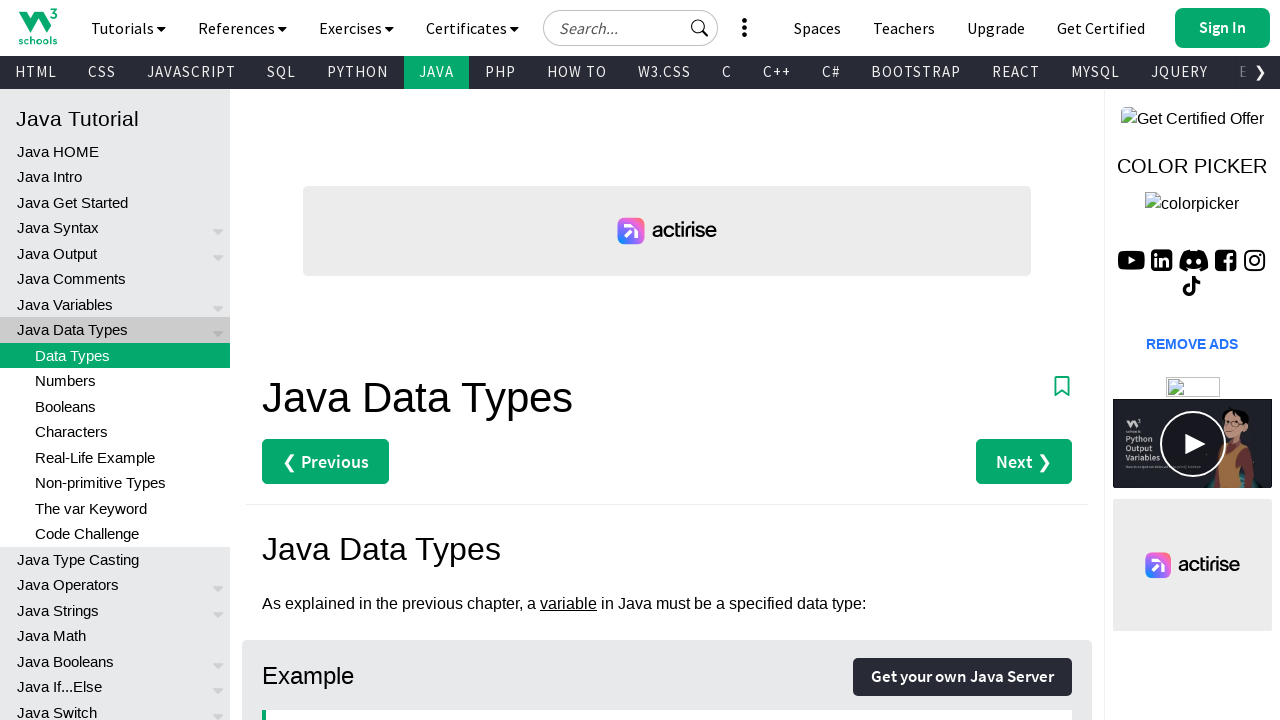